Tests navigation on Douban website by clicking on the "Books" section in the navigation menu and handling the new window/tab that opens.

Starting URL: https://www.douban.com/

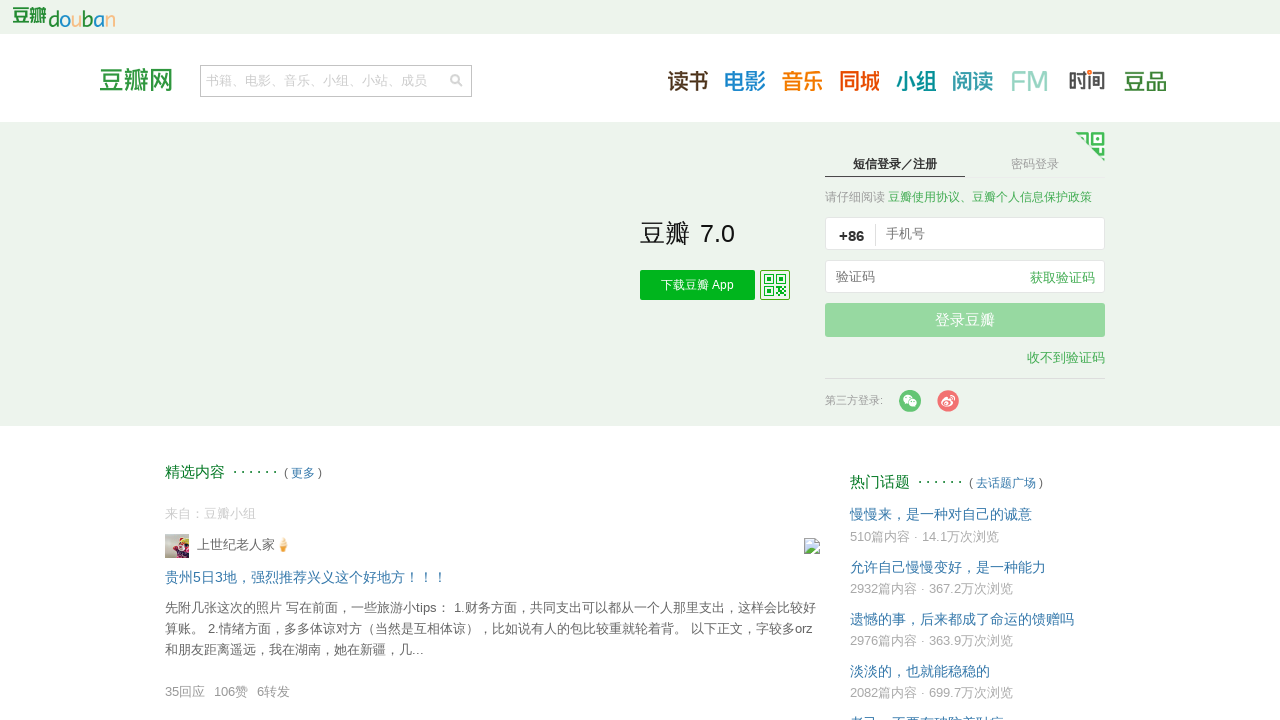

Clicked on the 'Books' link in the navigation menu at (688, 80) on .anony-nav-links ul li:nth-child(1)
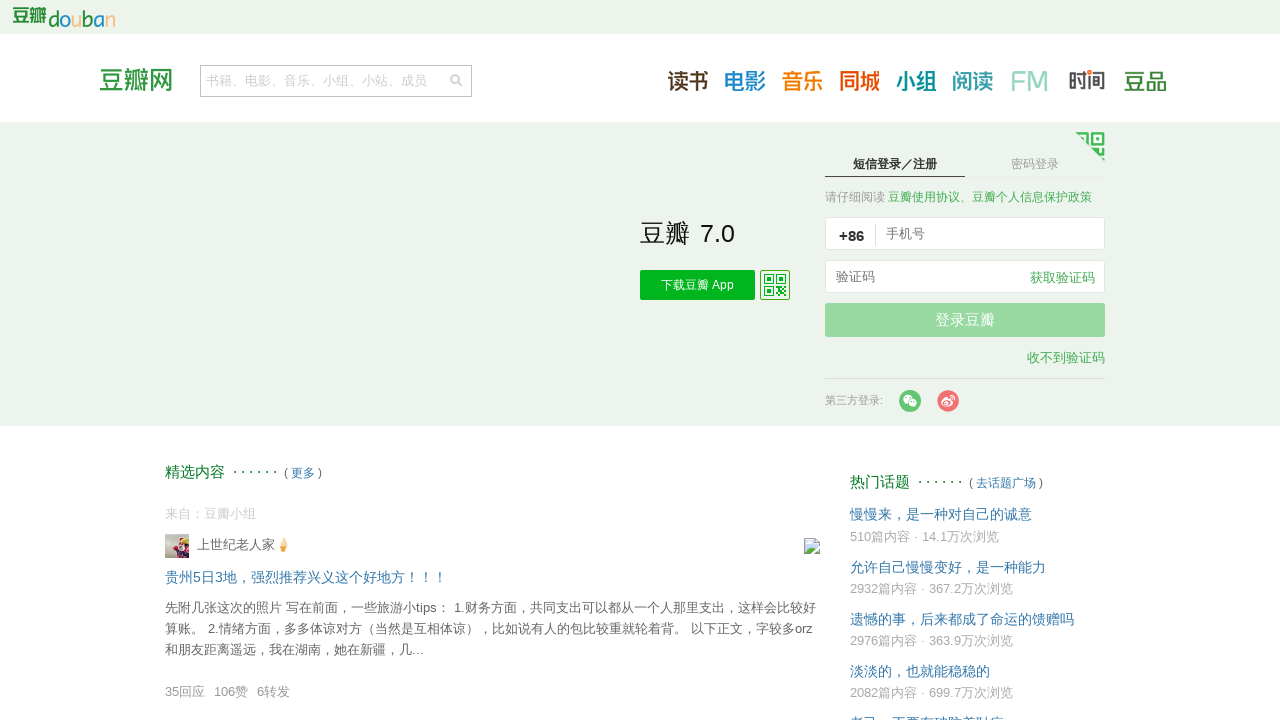

Waited 2 seconds for new tab/window to open
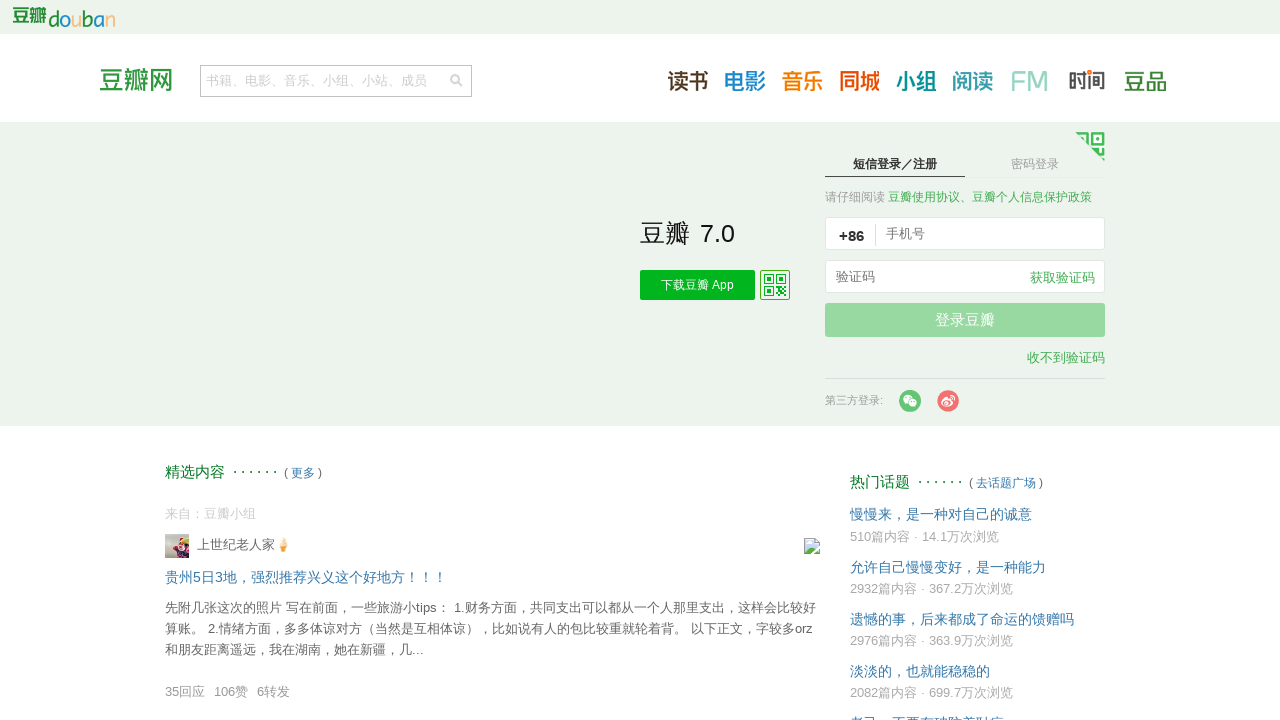

Retrieved all pages from context
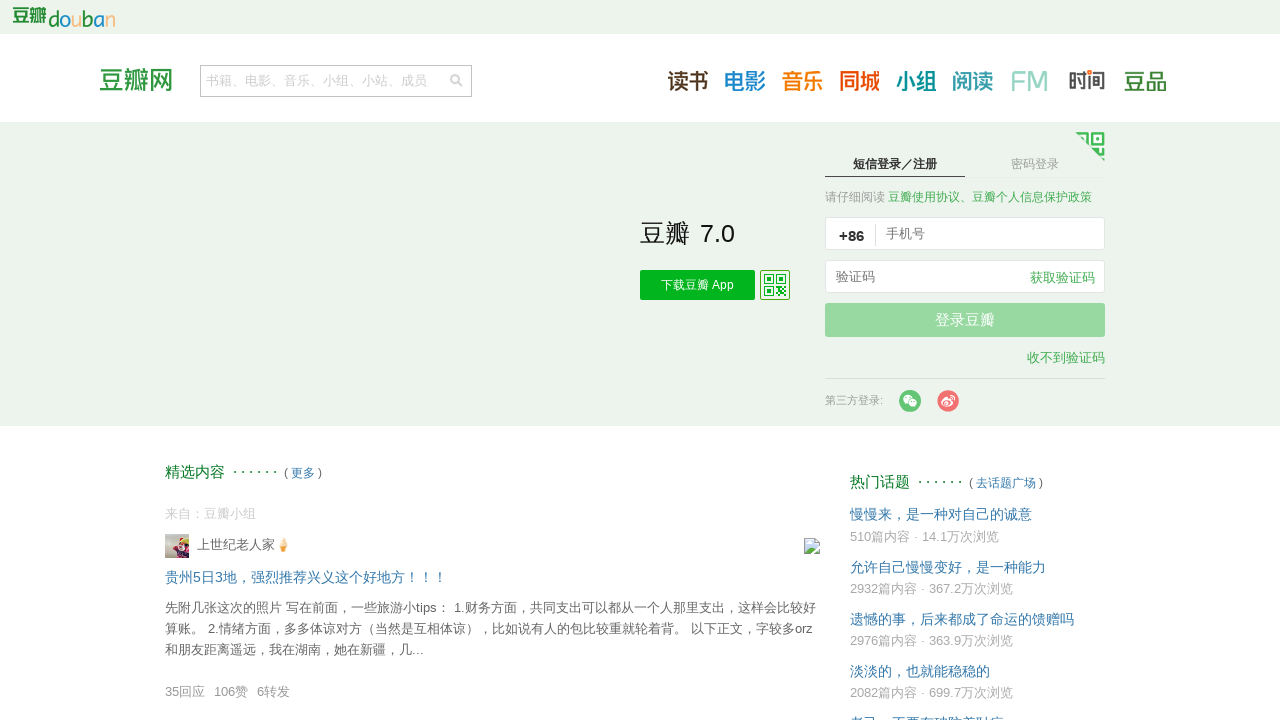

Switched to the first tab (original)
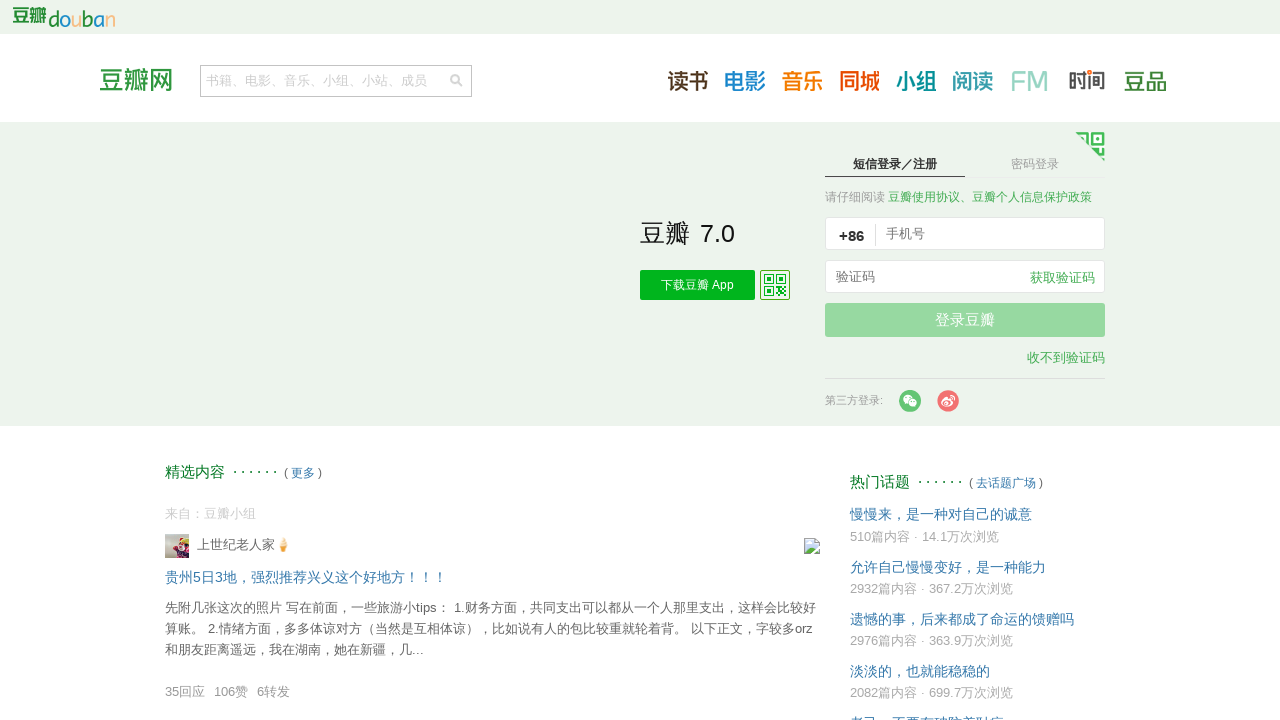

Waited 1 second on the original tab
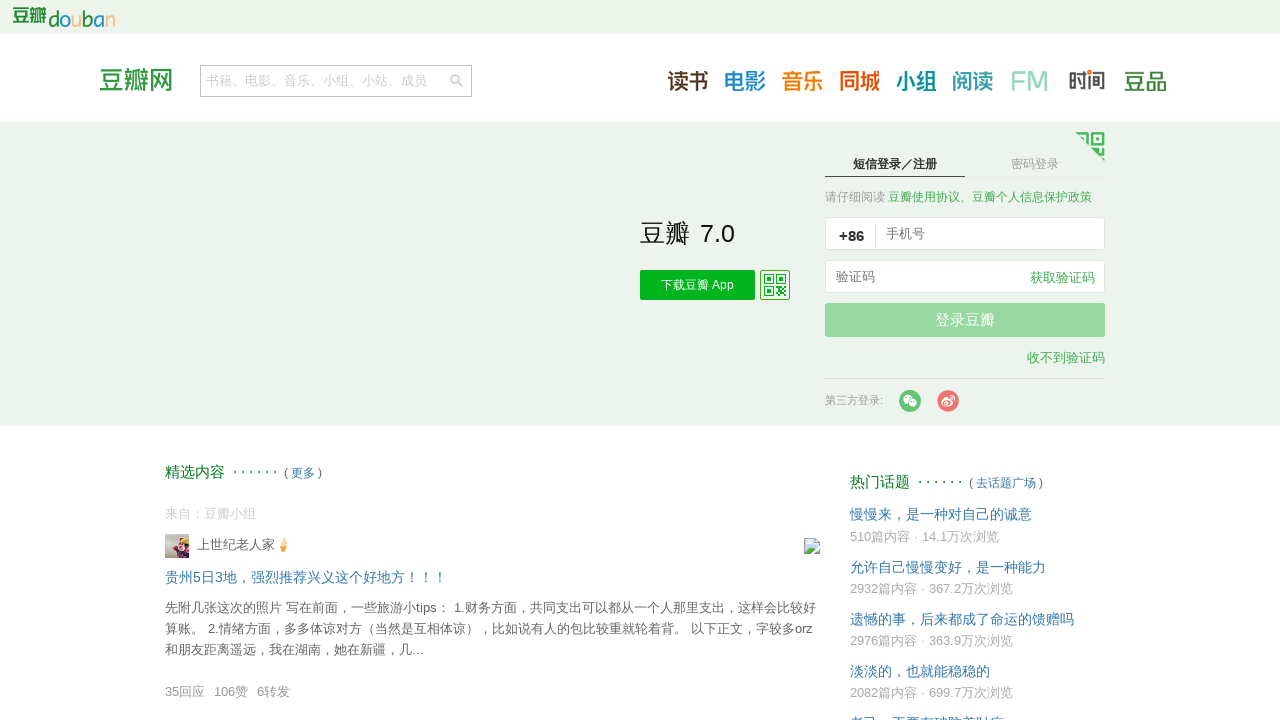

Switched to the second tab (new window)
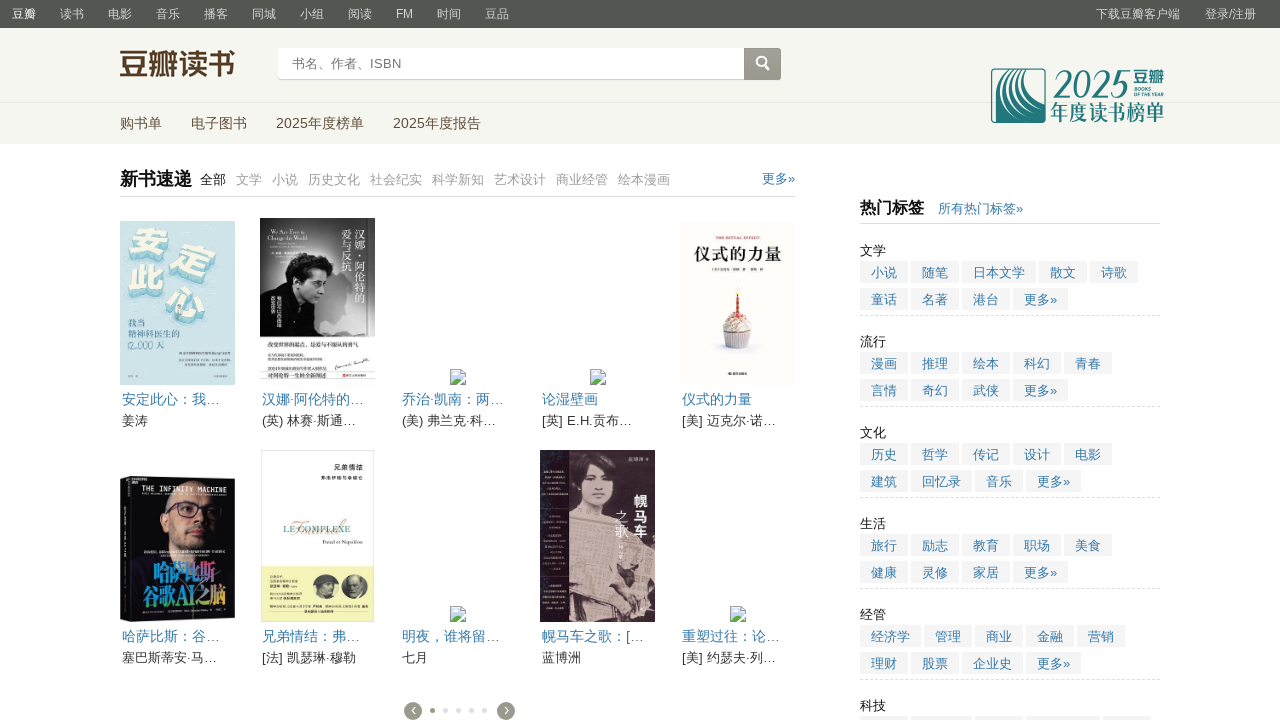

Waited for the new tab to load DOM content
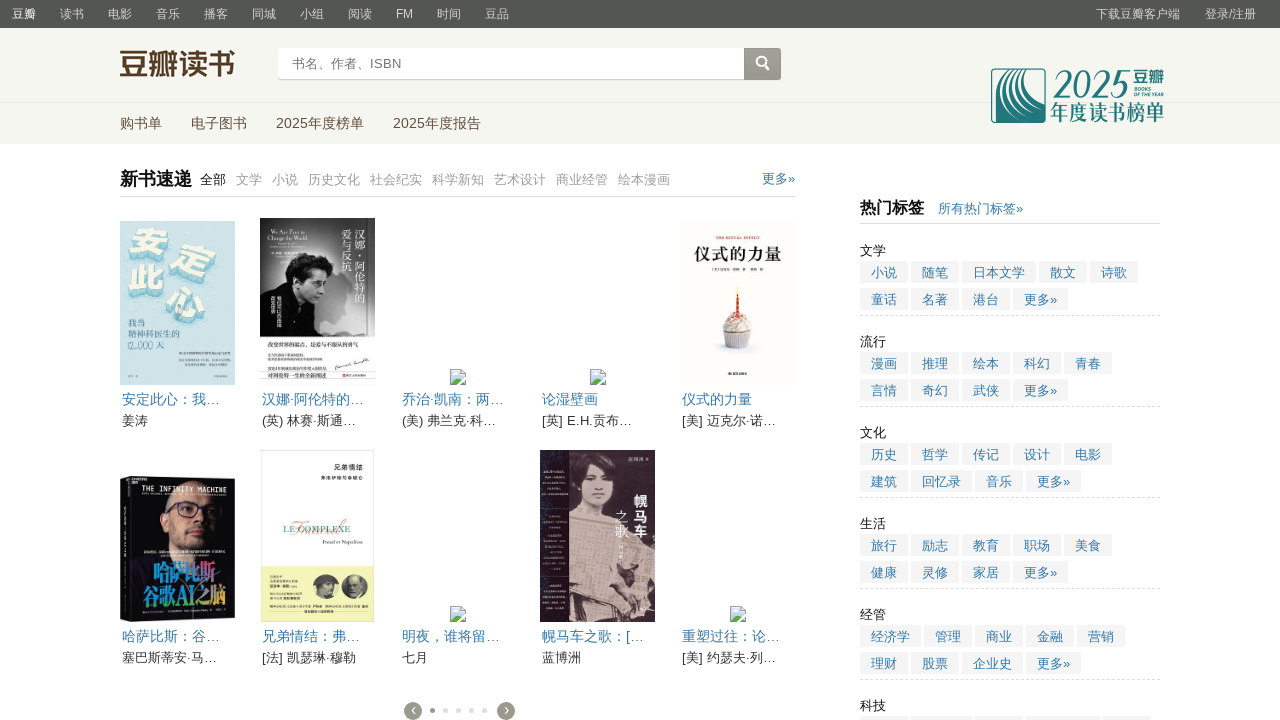

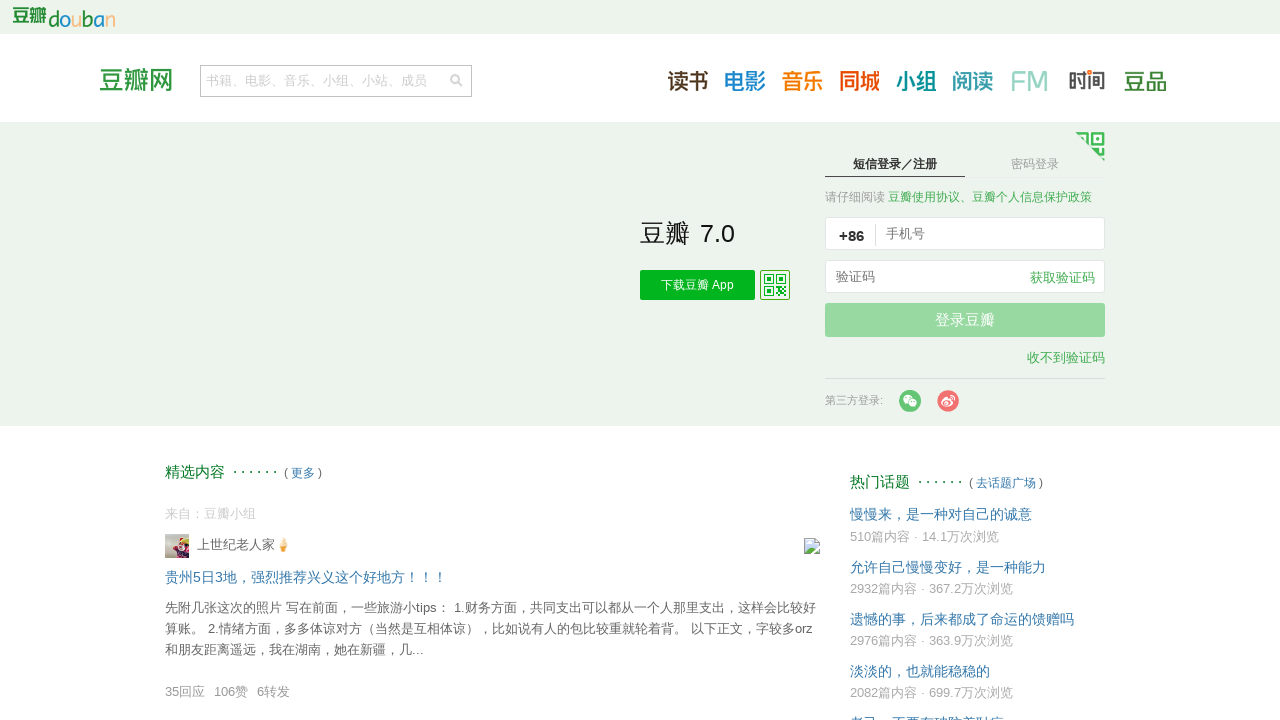